Tests JavaScript alert handling including accepting information alerts, confirmation alerts, and prompt alerts with text input on a demo website.

Starting URL: https://the-internet.herokuapp.com/javascript_alerts

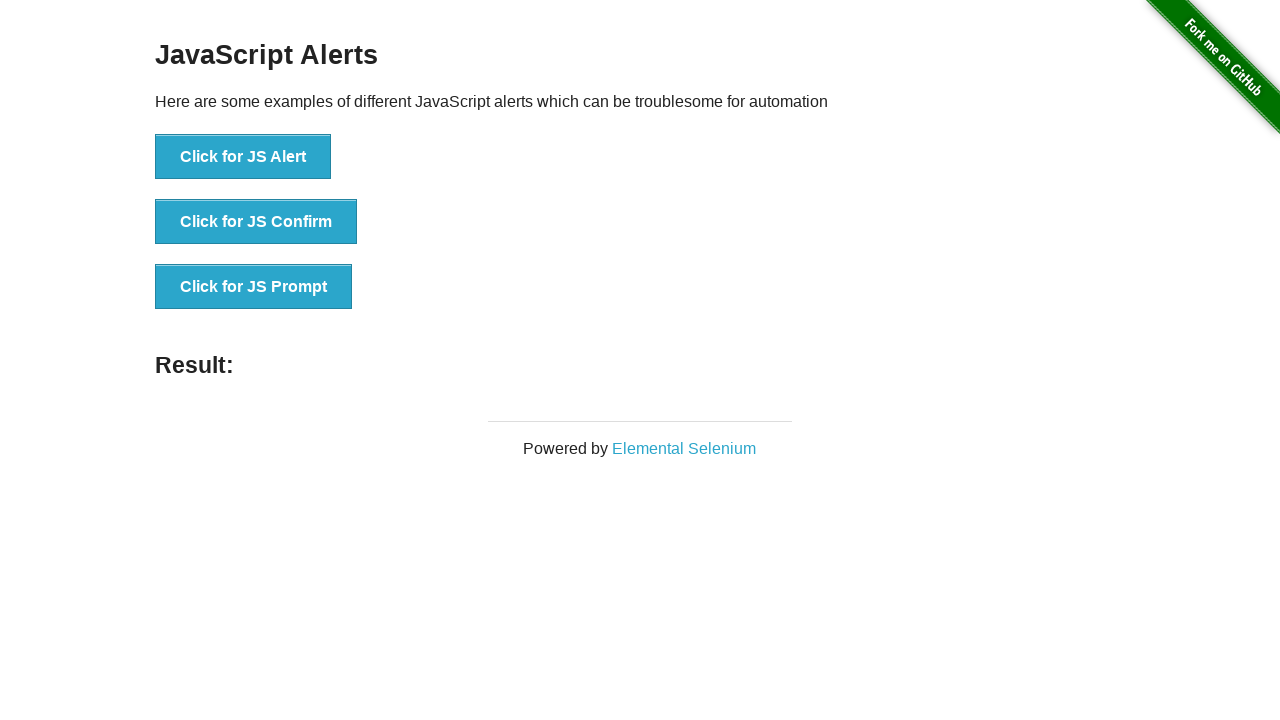

Clicked button to trigger information alert at (243, 157) on xpath=//button[@onclick='jsAlert()']
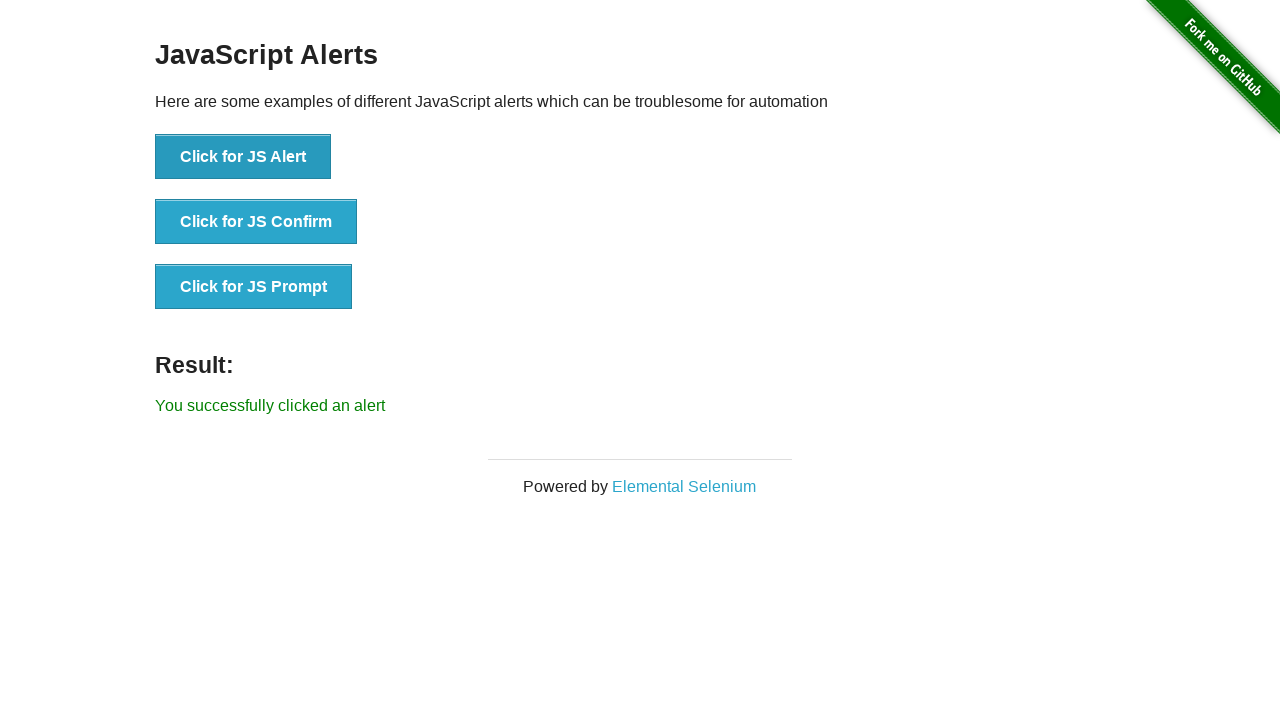

Registered dialog handler to accept alert
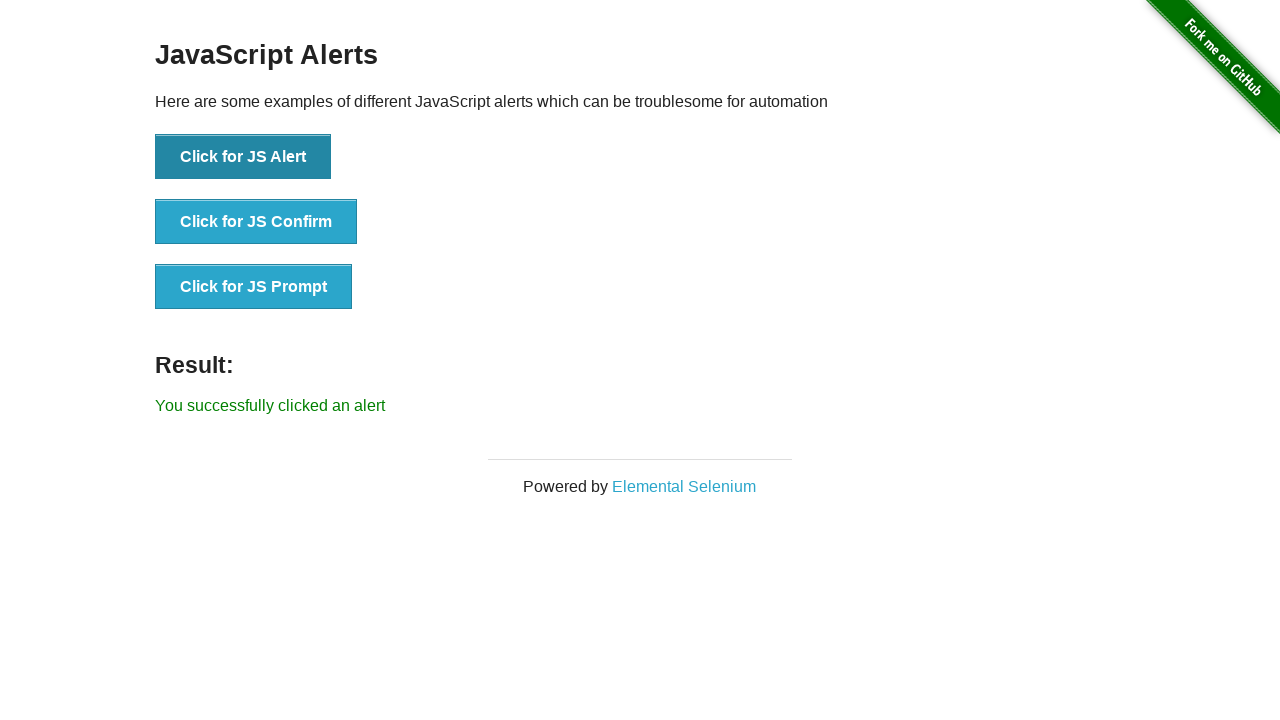

Clicked button to trigger information alert again at (243, 157) on xpath=//button[@onclick='jsAlert()']
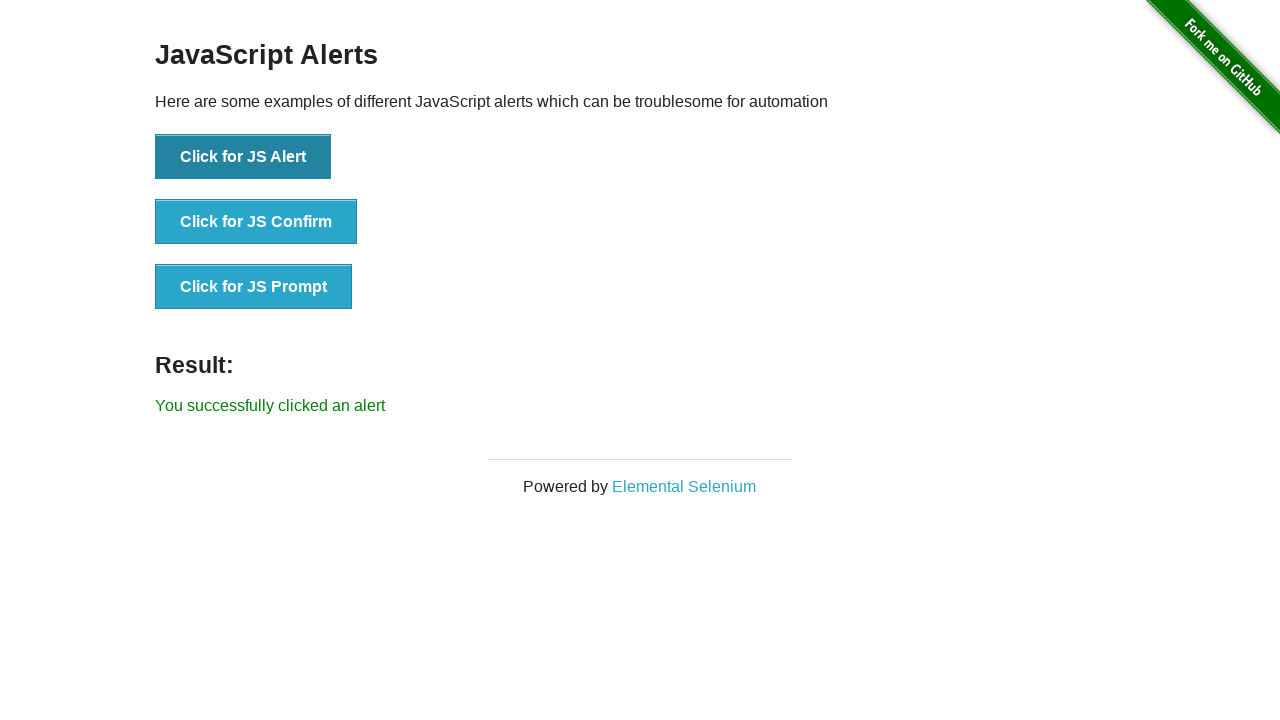

Information alert result updated on page
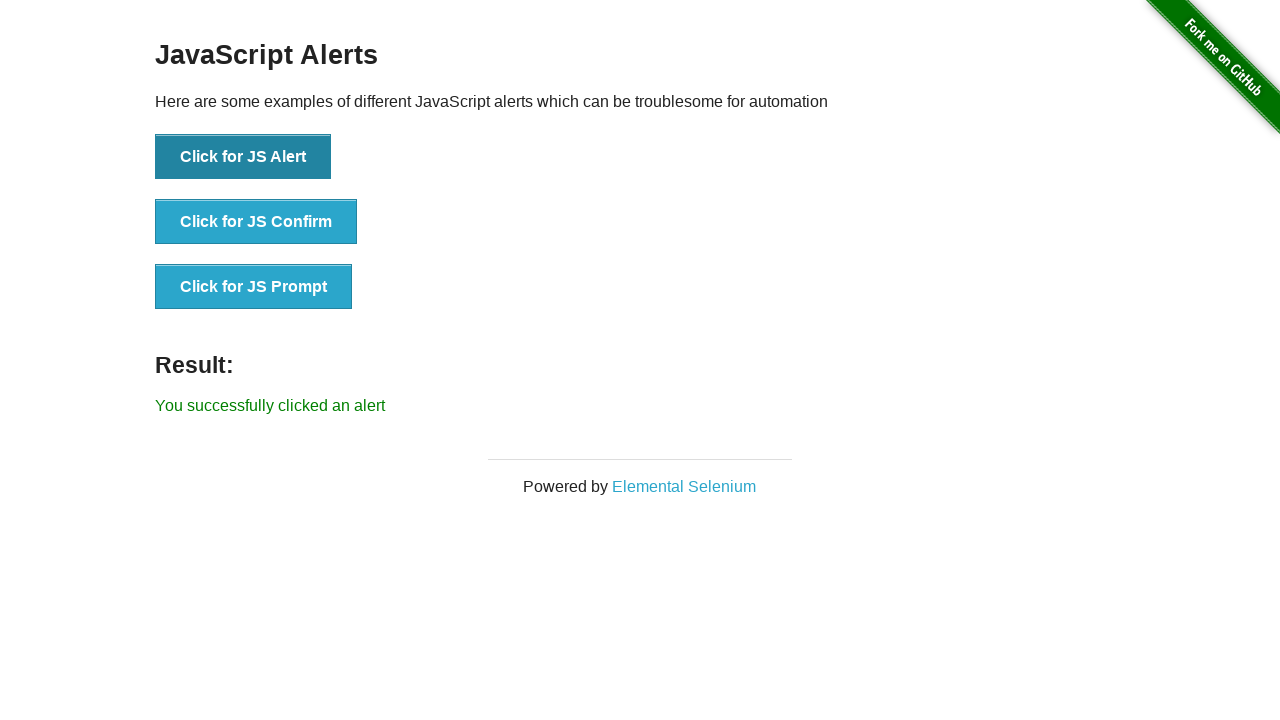

Registered one-time dialog handler to accept confirmation alert
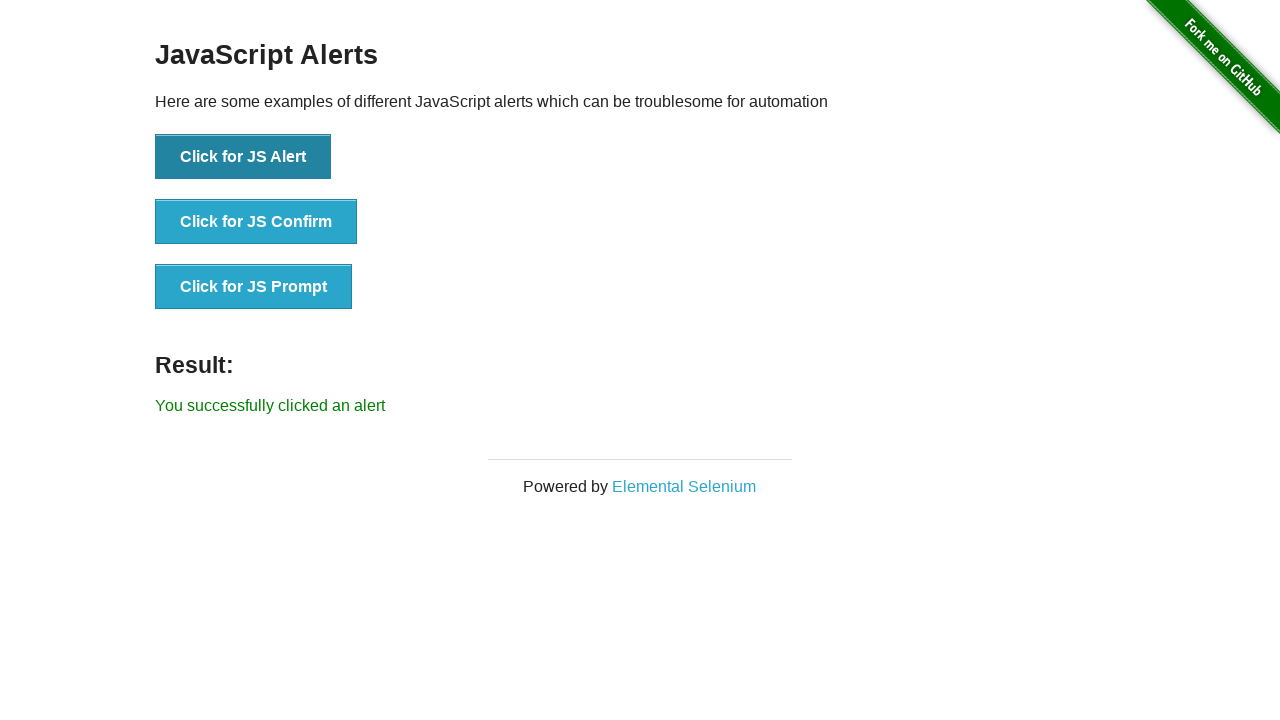

Clicked button to trigger confirmation alert at (256, 222) on xpath=//button[@onclick='jsConfirm()']
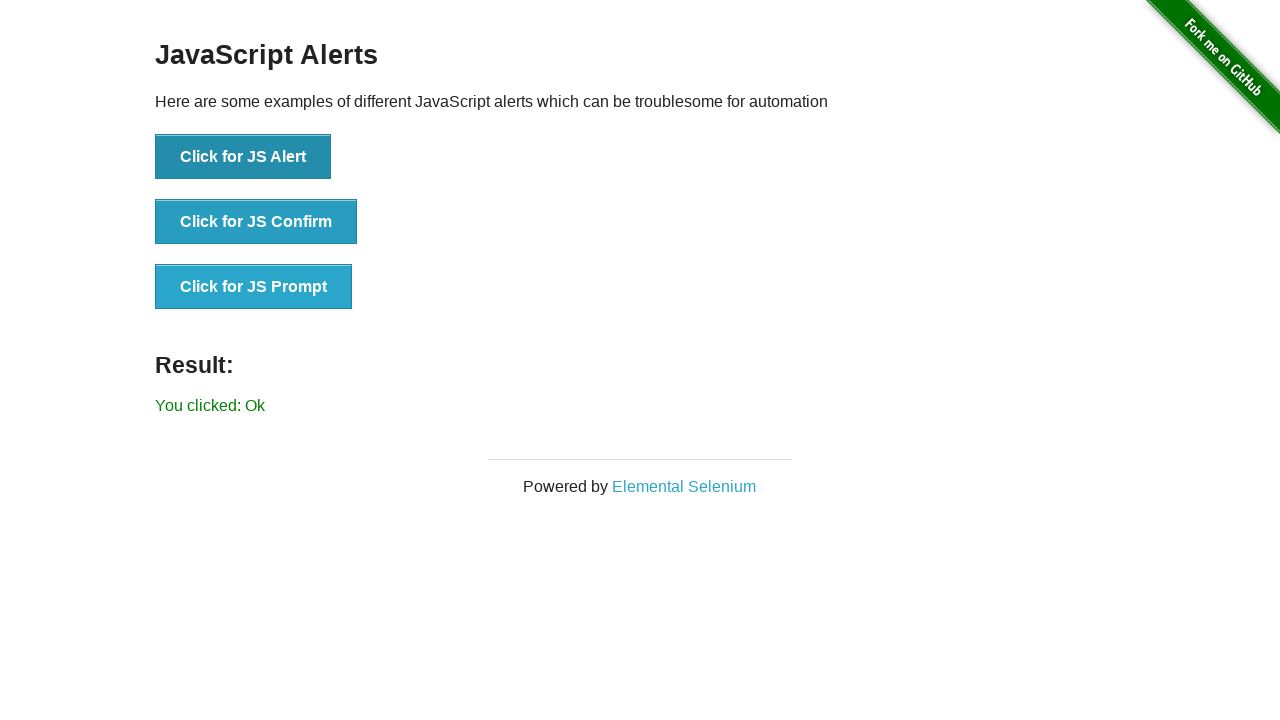

Confirmation alert result updated on page
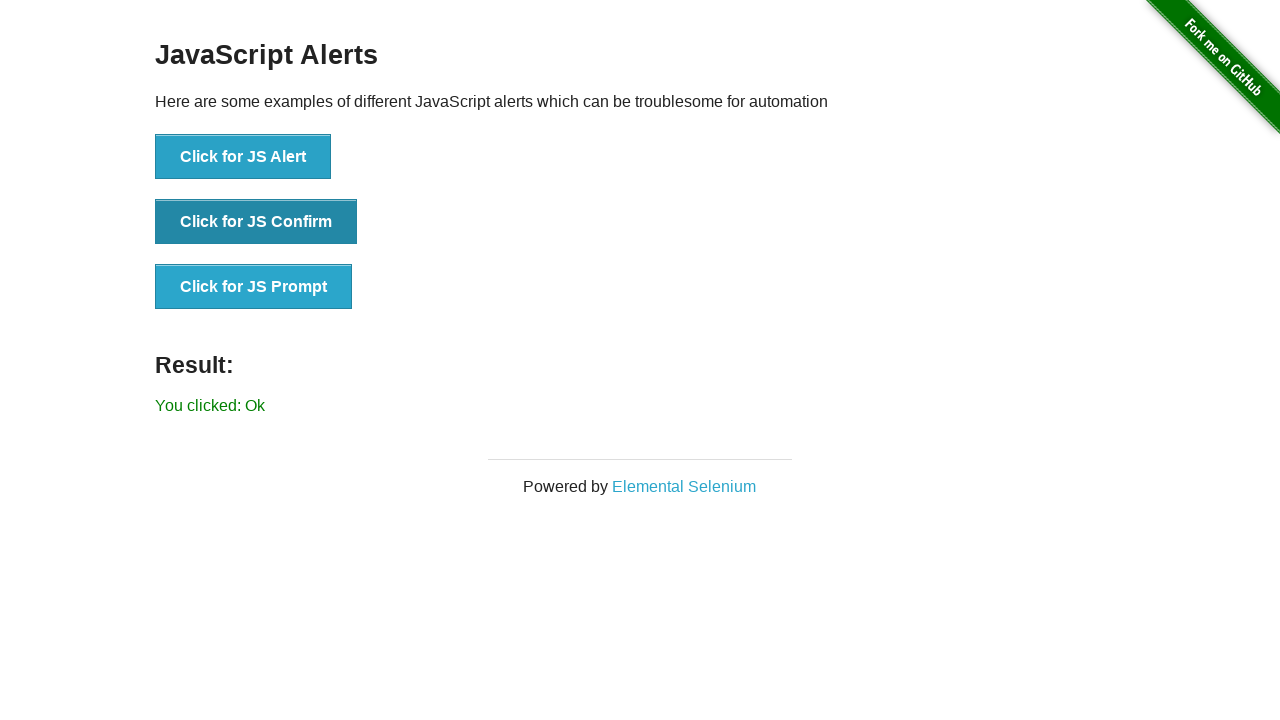

Registered one-time dialog handler to accept prompt with text 'Hello all'
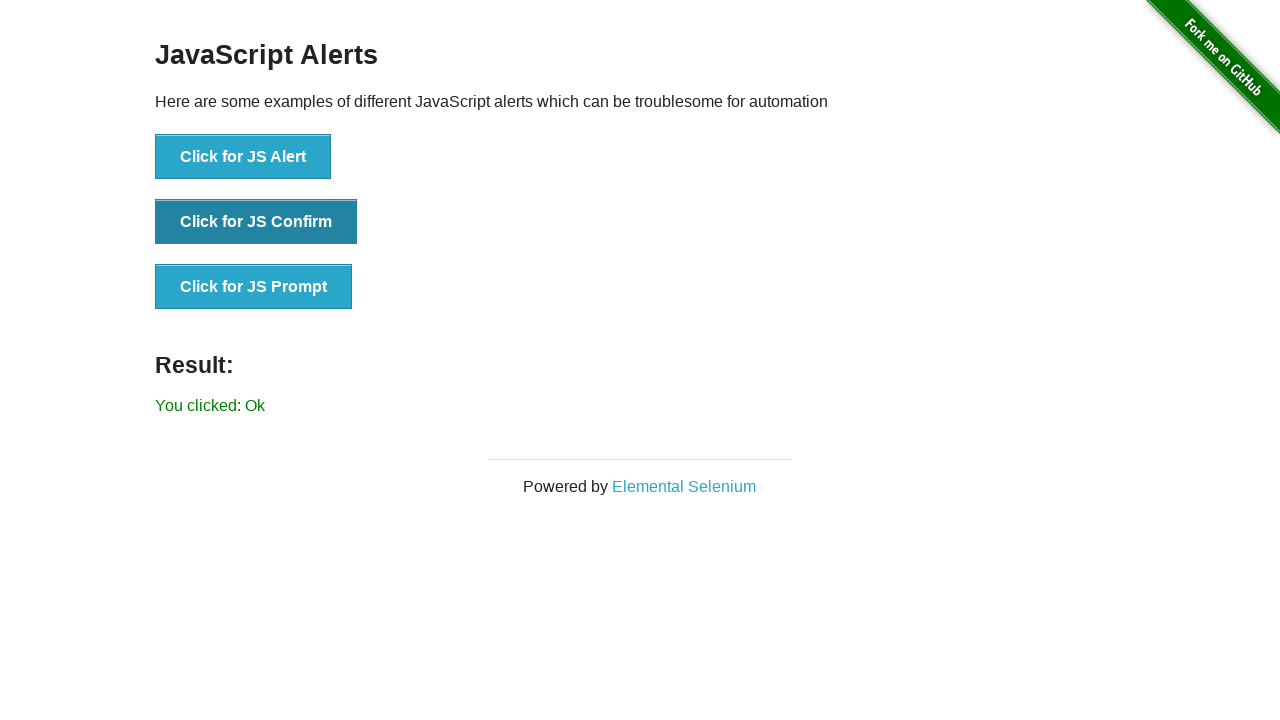

Clicked button to trigger prompt alert at (254, 287) on xpath=//button[@onclick='jsPrompt()']
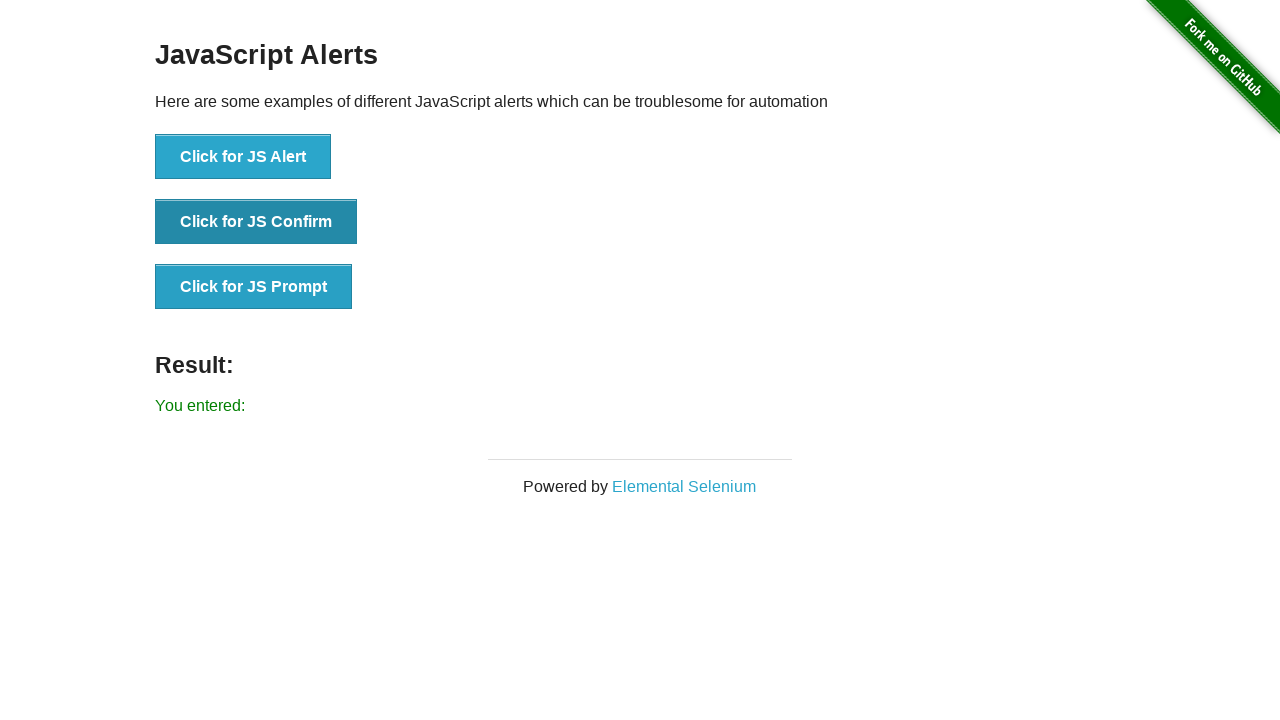

Prompt alert result updated on page with entered text
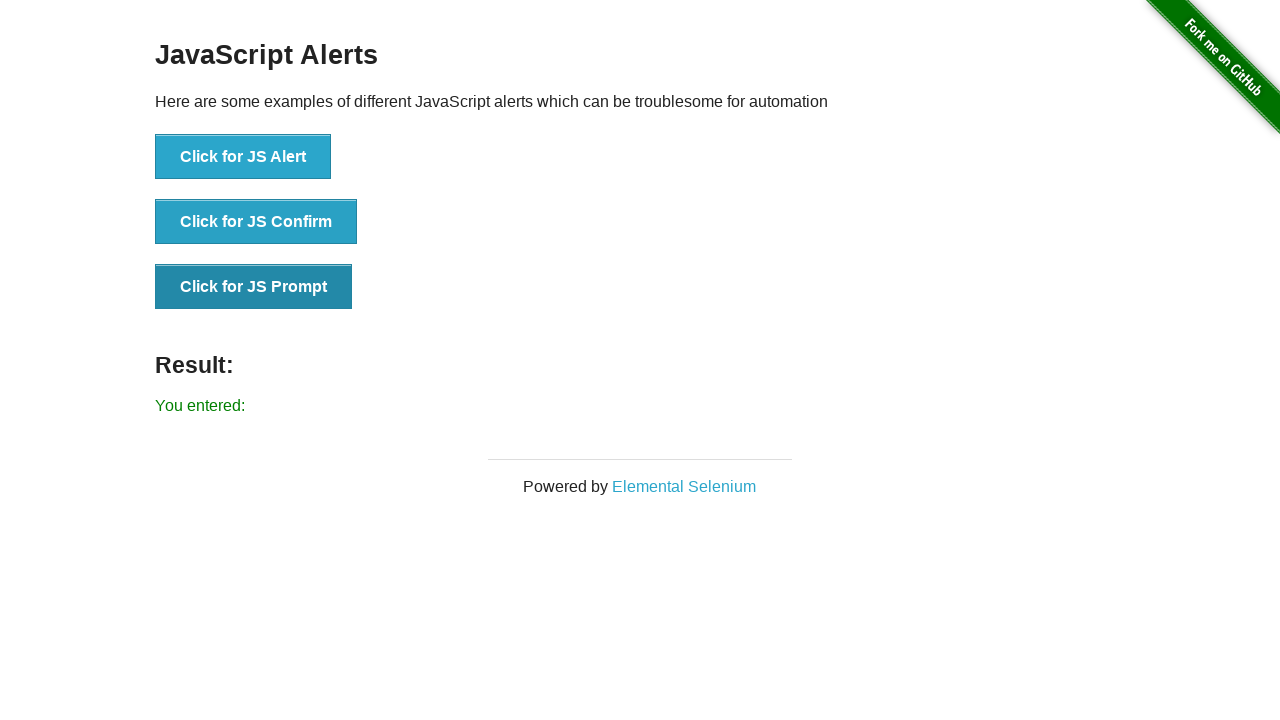

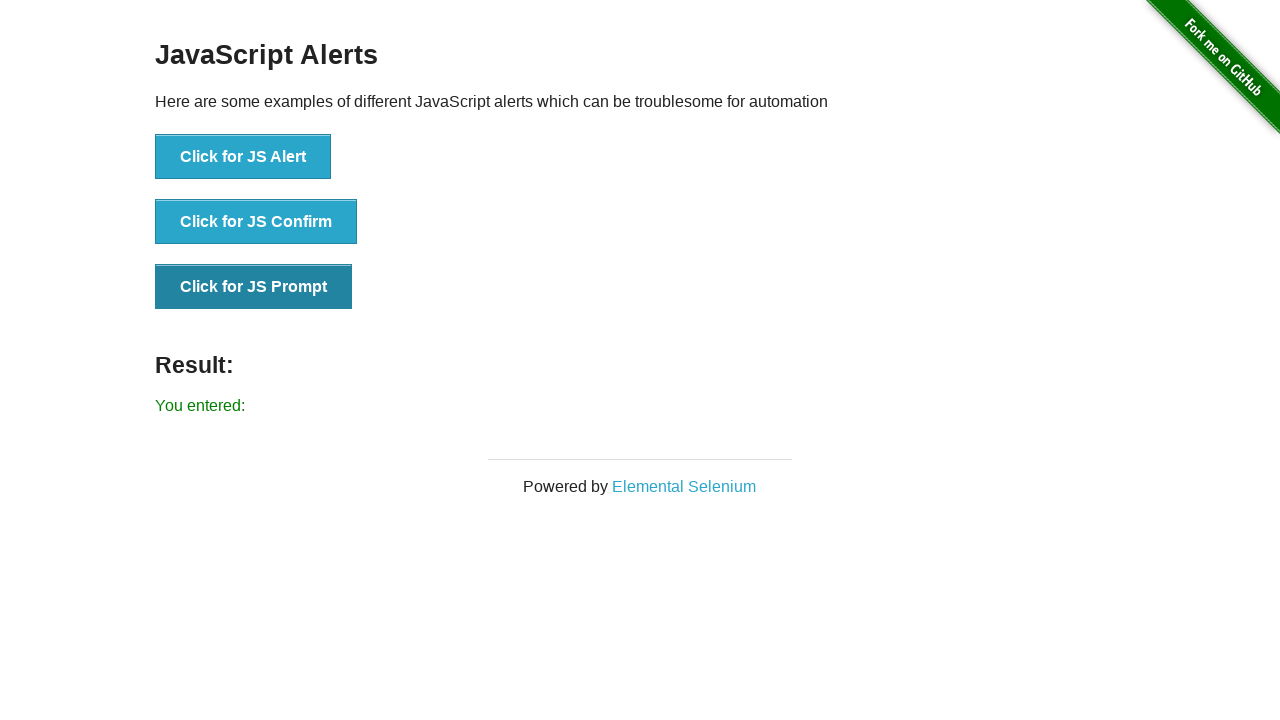